Navigates to OpenCart site and verifies all anchor elements are present on the page

Starting URL: http://opencart.abstracta.us/

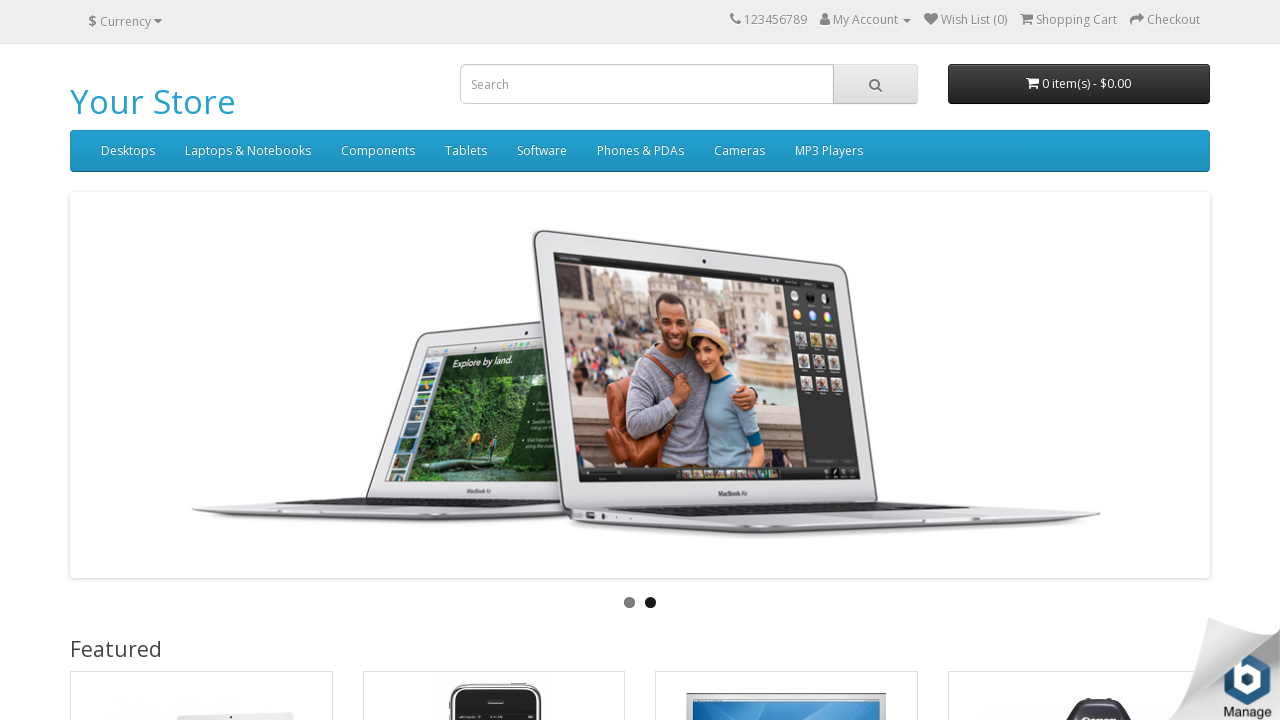

Navigated to OpenCart site at http://opencart.abstracta.us/
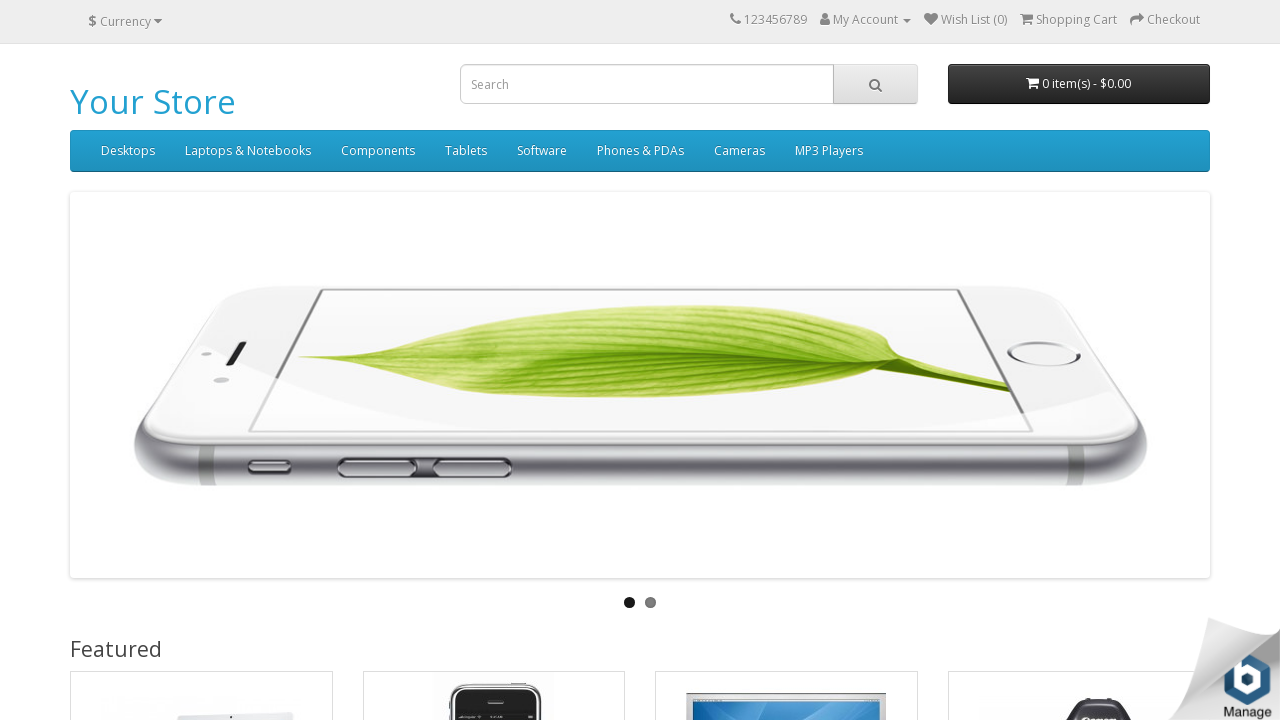

Waited for anchor elements to be visible on the page
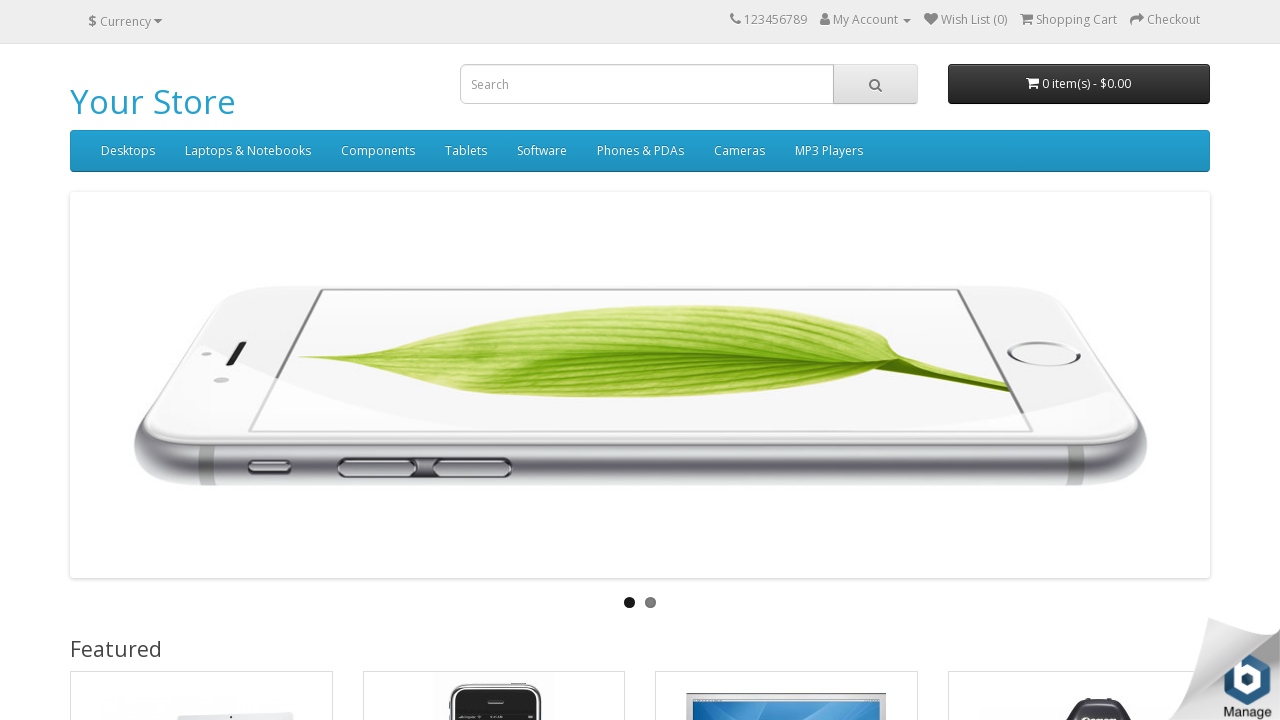

Queried all anchor elements - found 74 elements
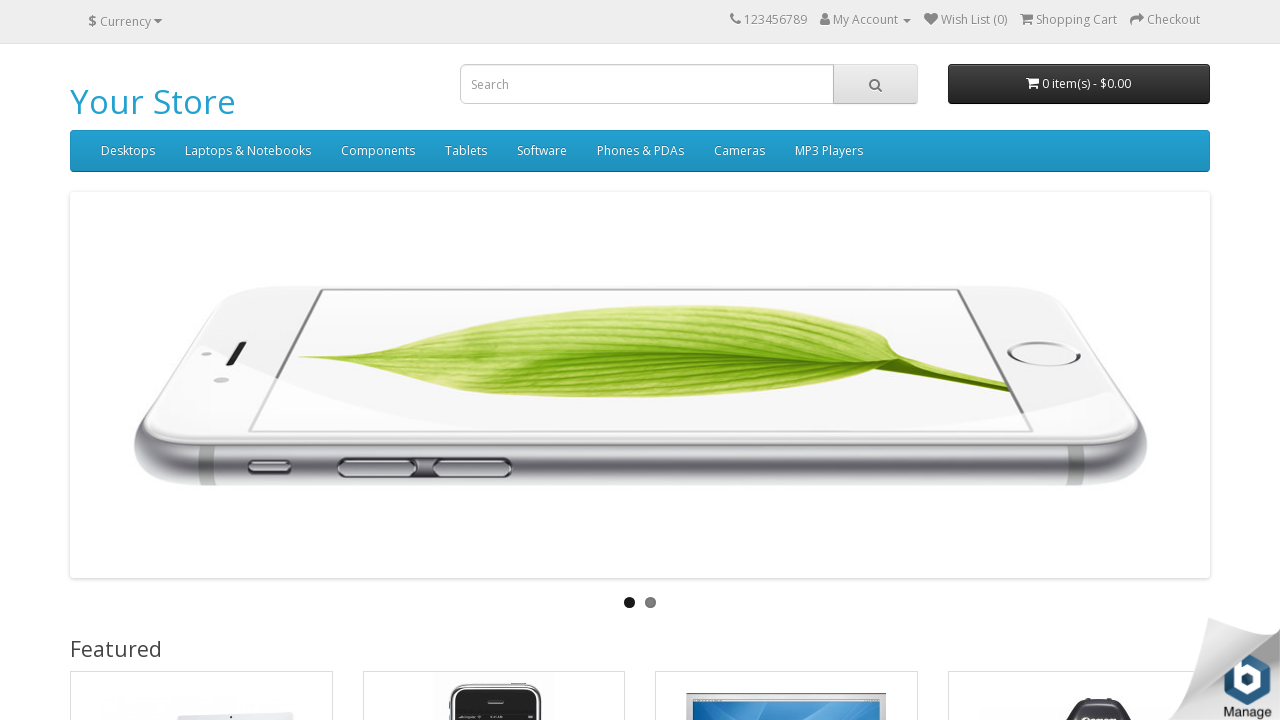

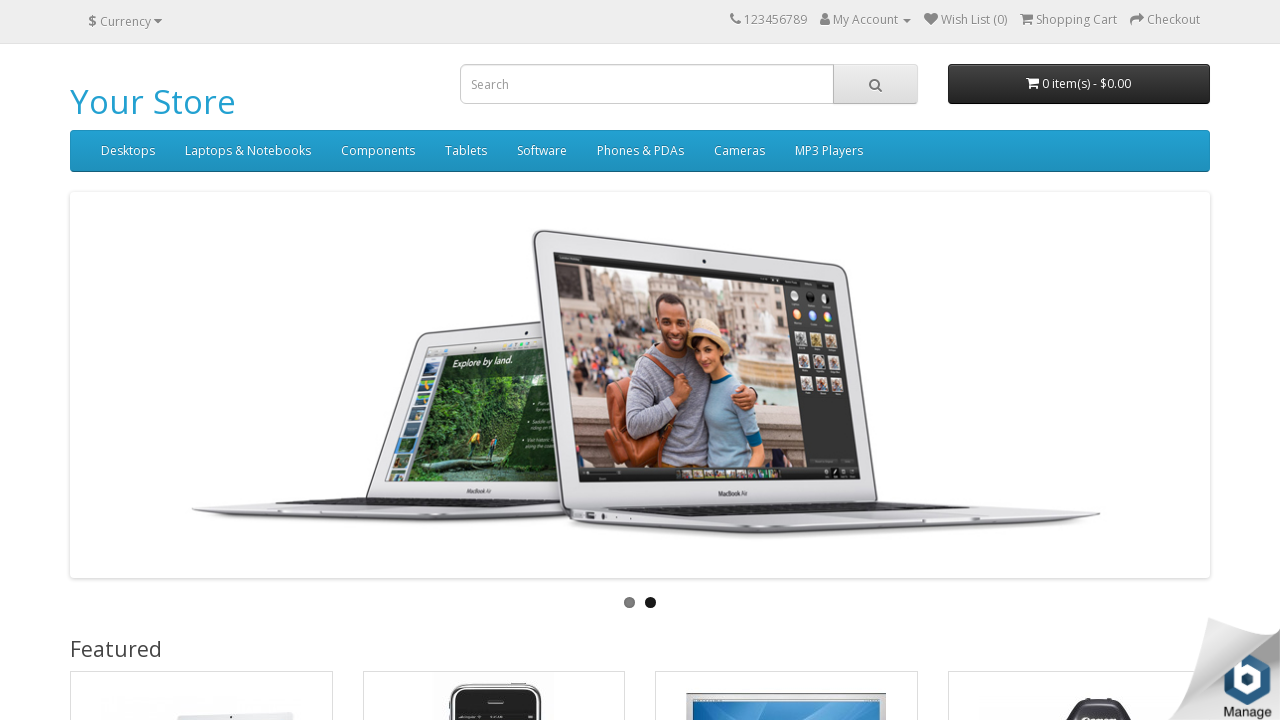